Tests the breadcrumb navigation by clicking on "About" link and then clicking the "Tax Technical - Inland Revenue NZ" breadcrumb link to return to the homepage

Starting URL: https://www.taxtechnical.ird.govt.nz/

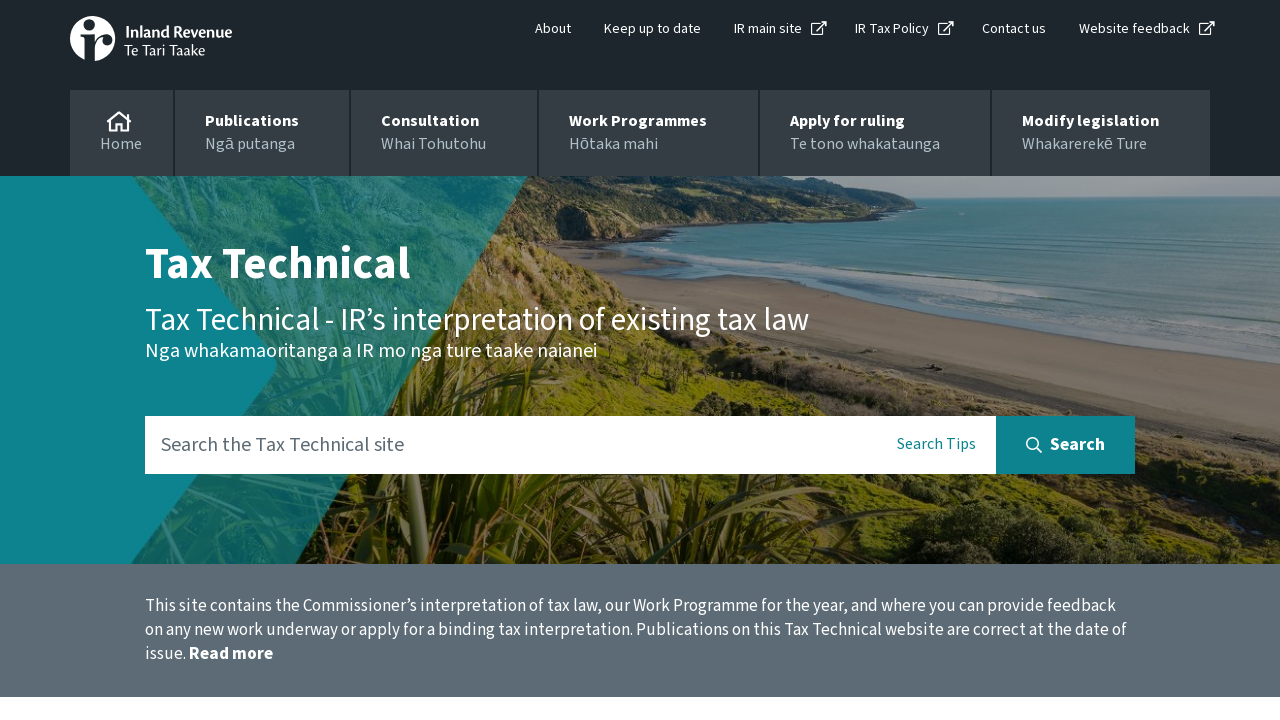

Clicked on the 'About' link at (553, 29) on a:text('About')
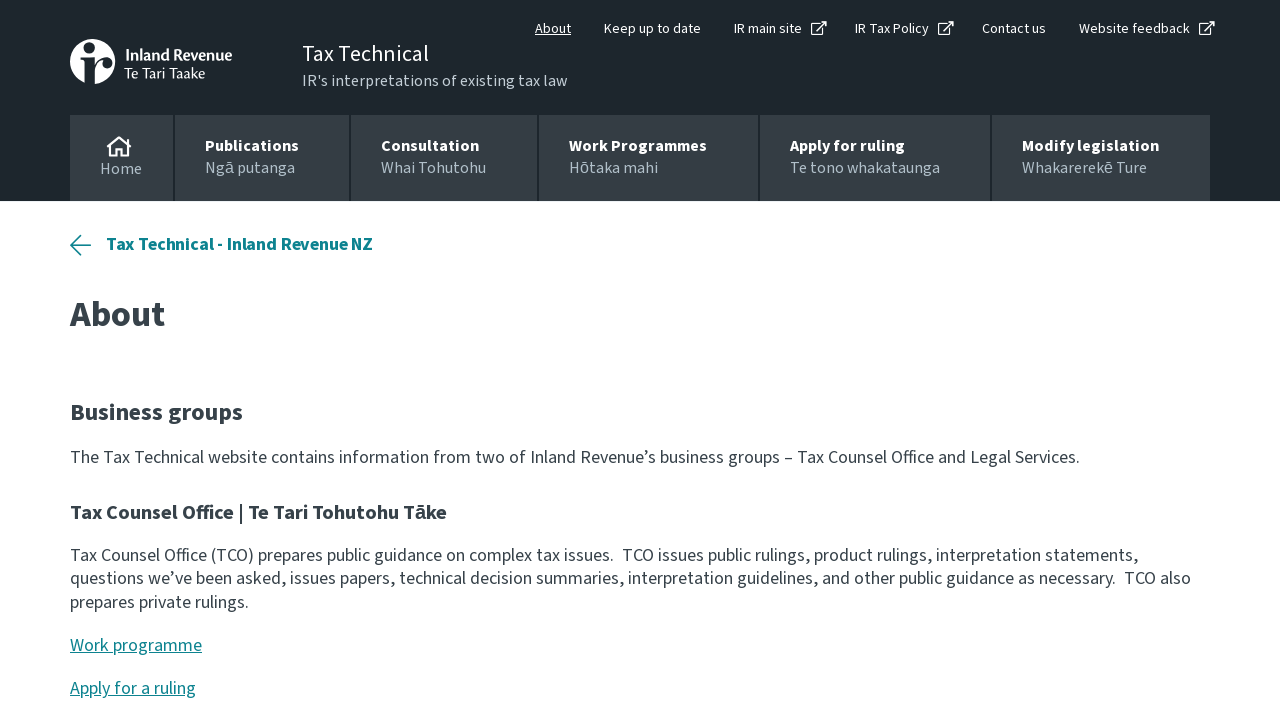

Clicked on the 'Tax Technical - Inland Revenue NZ' breadcrumb link to return to homepage at (221, 362) on a:text('Tax Technical - Inland Revenue NZ')
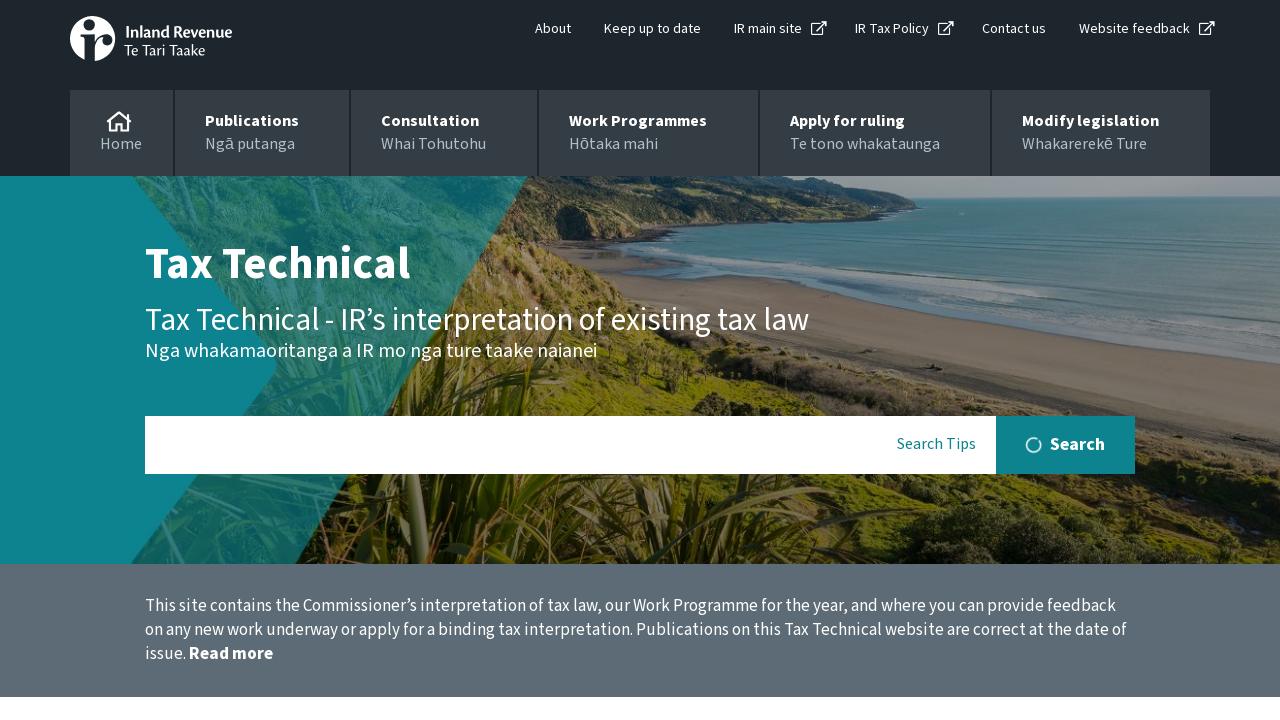

Verified that the current URL is the homepage: https://www.taxtechnical.ird.govt.nz/
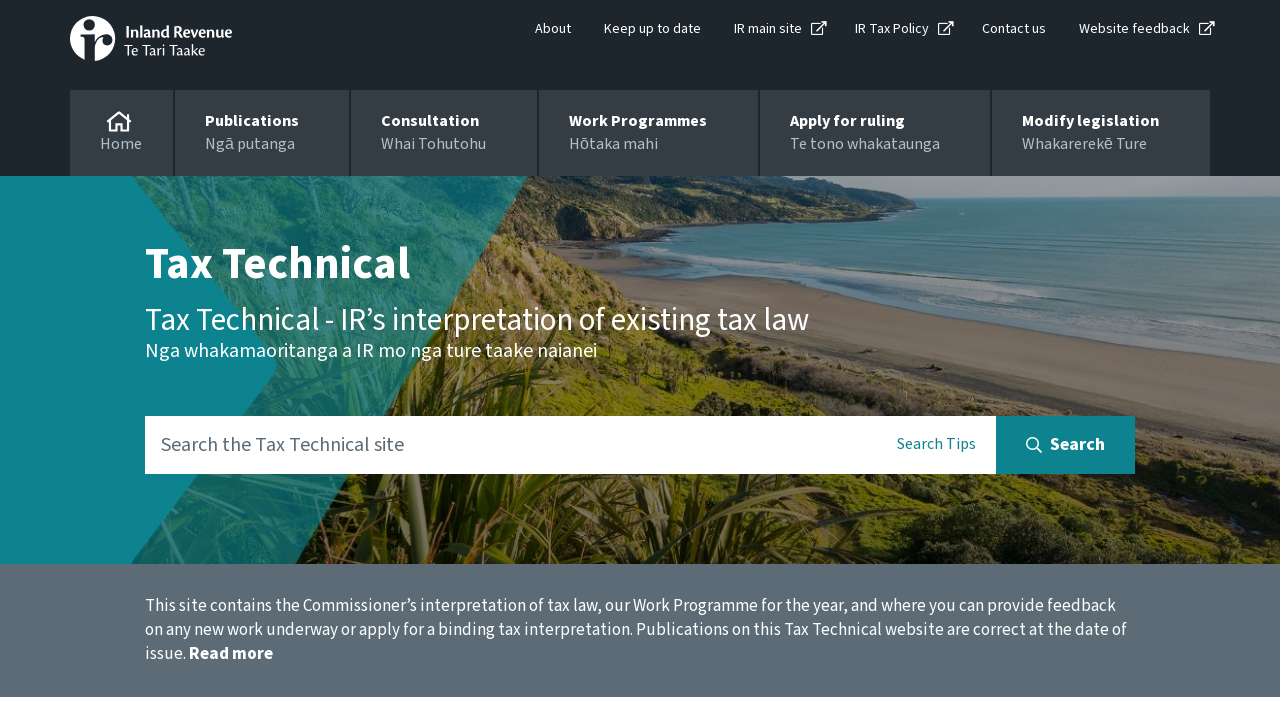

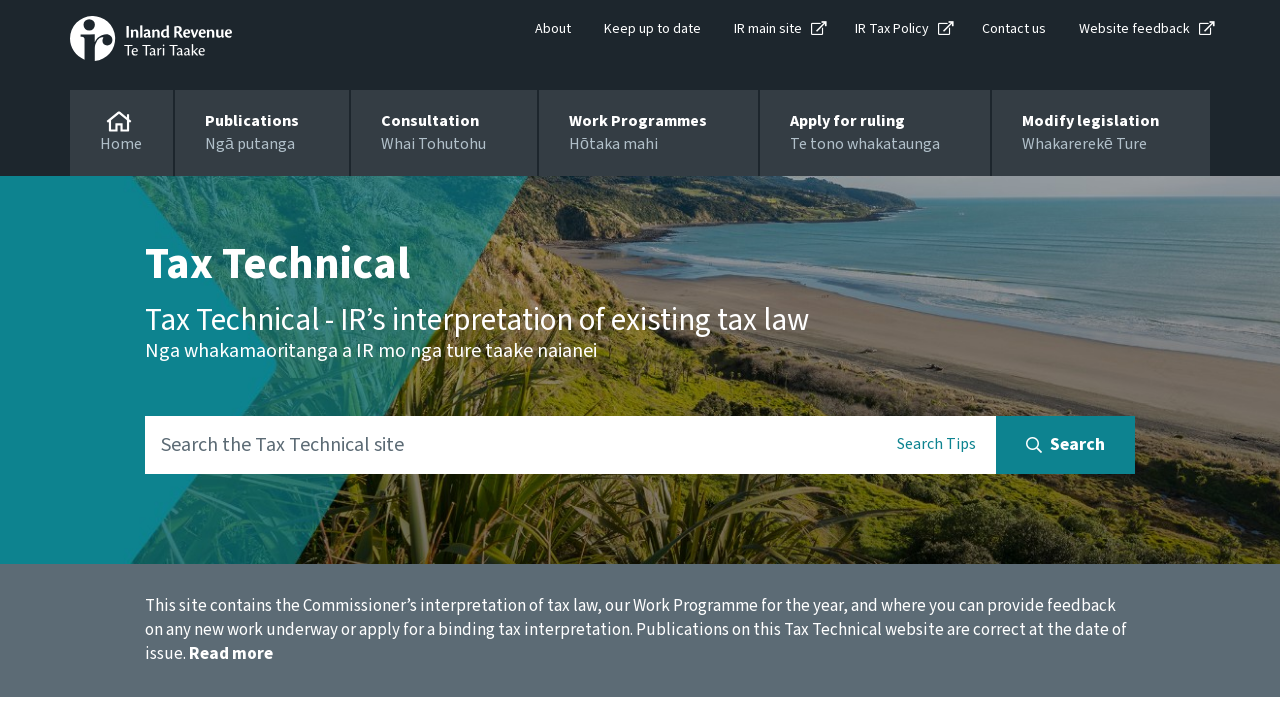